Tests radio button selection functionality by clicking on three different radio buttons on a form

Starting URL: https://formy-project.herokuapp.com/radiobutton

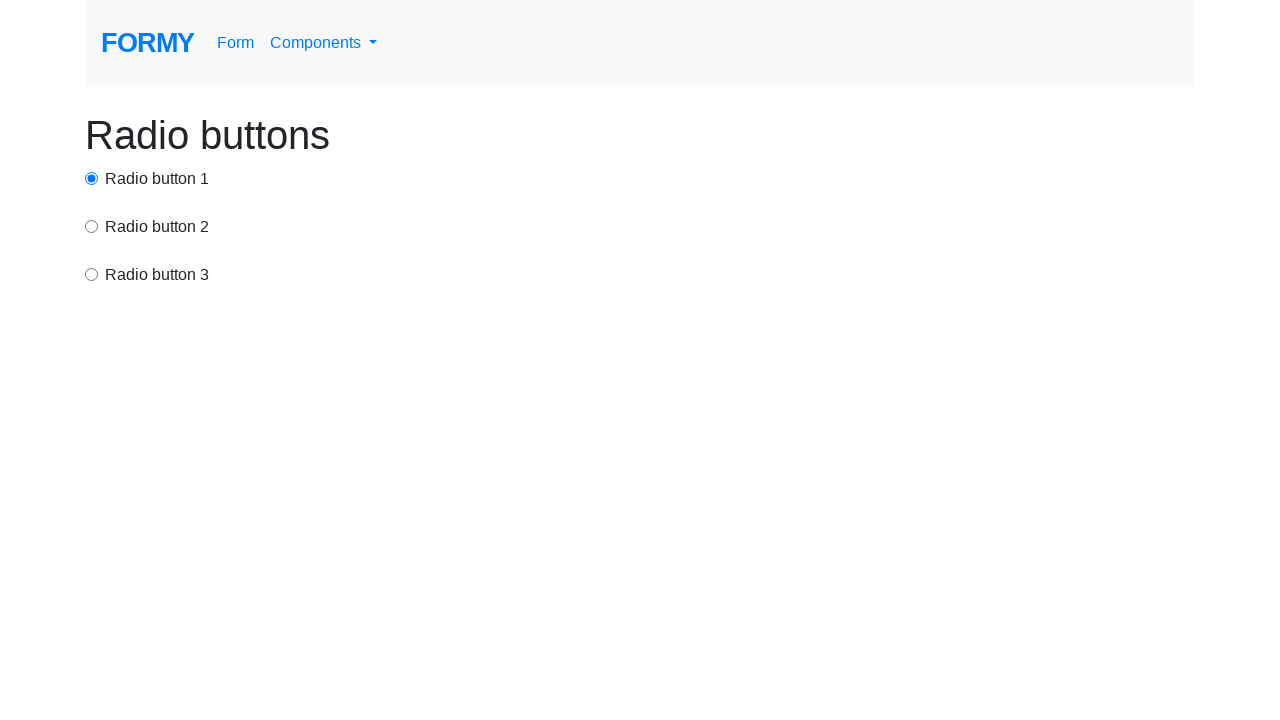

Clicked first radio button at (92, 178) on #radio-button-1
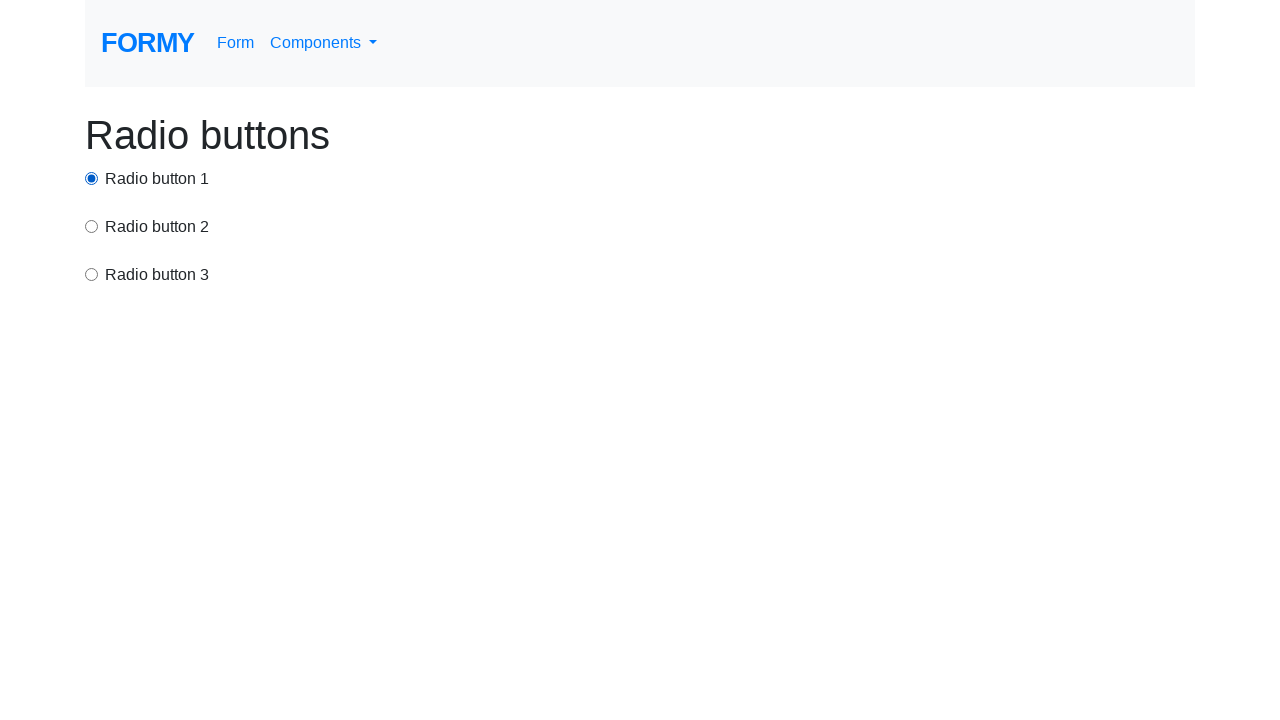

Clicked second radio button at (92, 226) on input[value='option2']
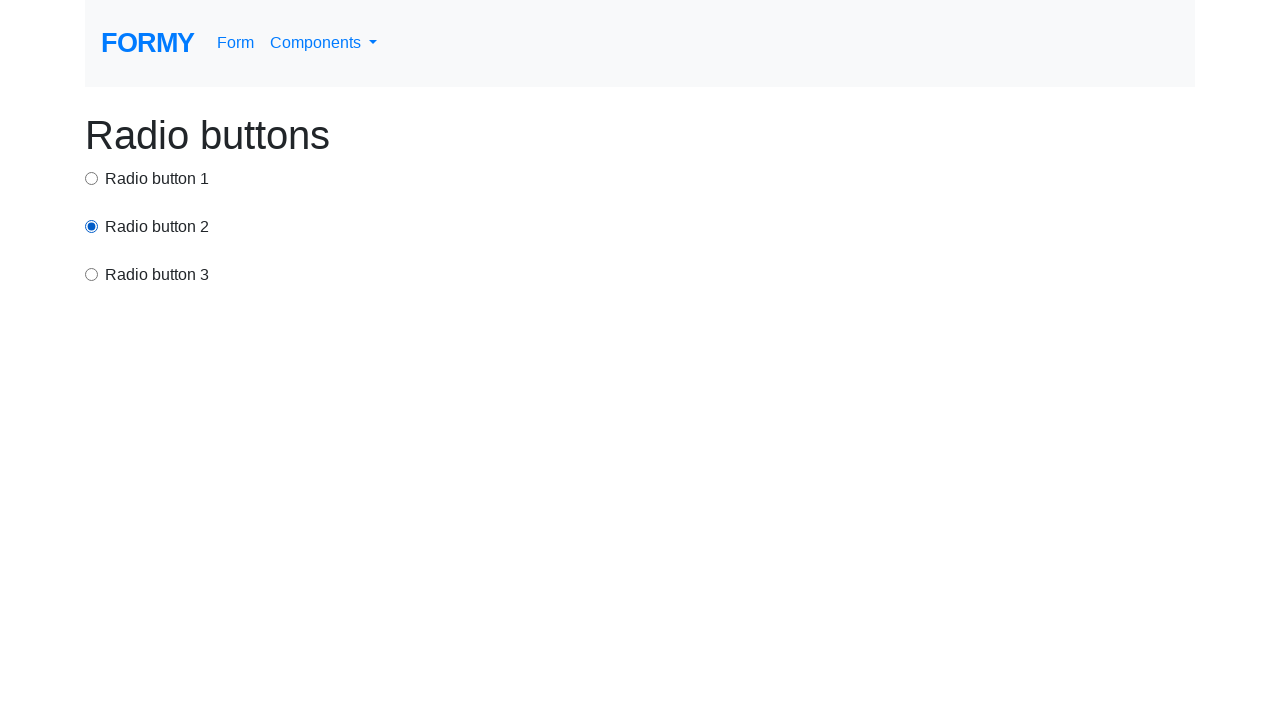

Clicked third radio button at (92, 274) on xpath=/html/body/div/div[3]/input
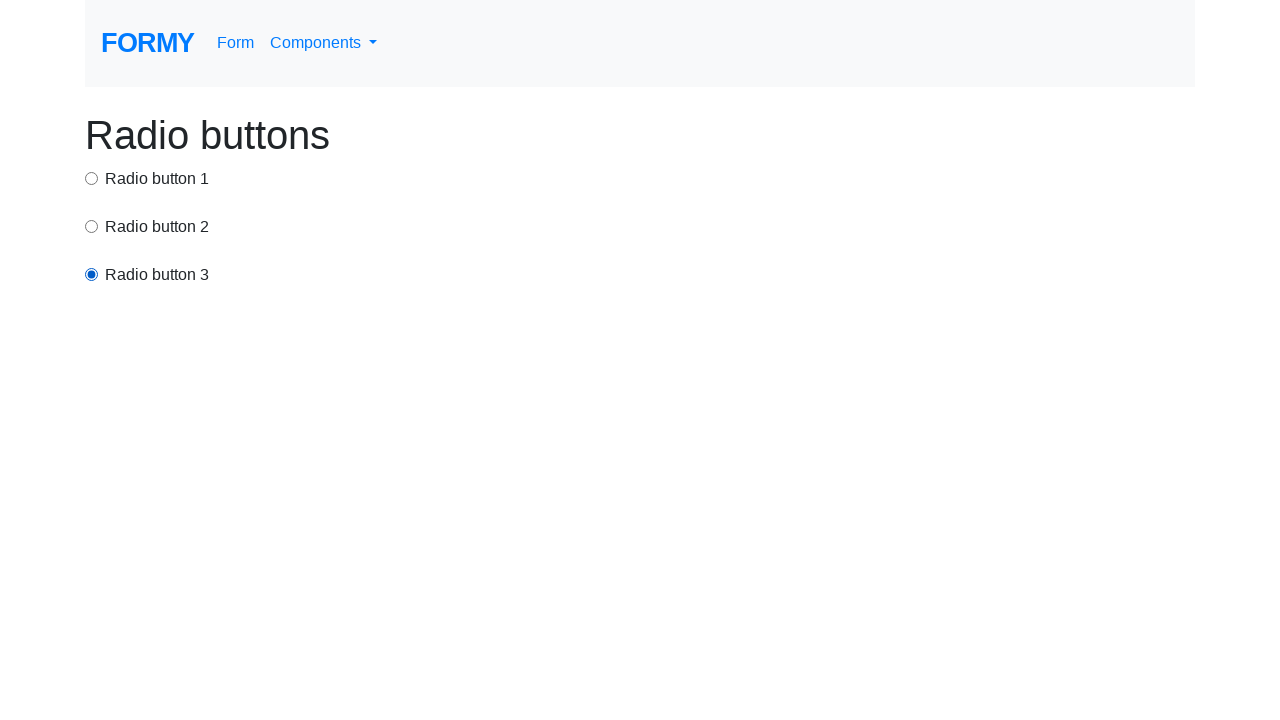

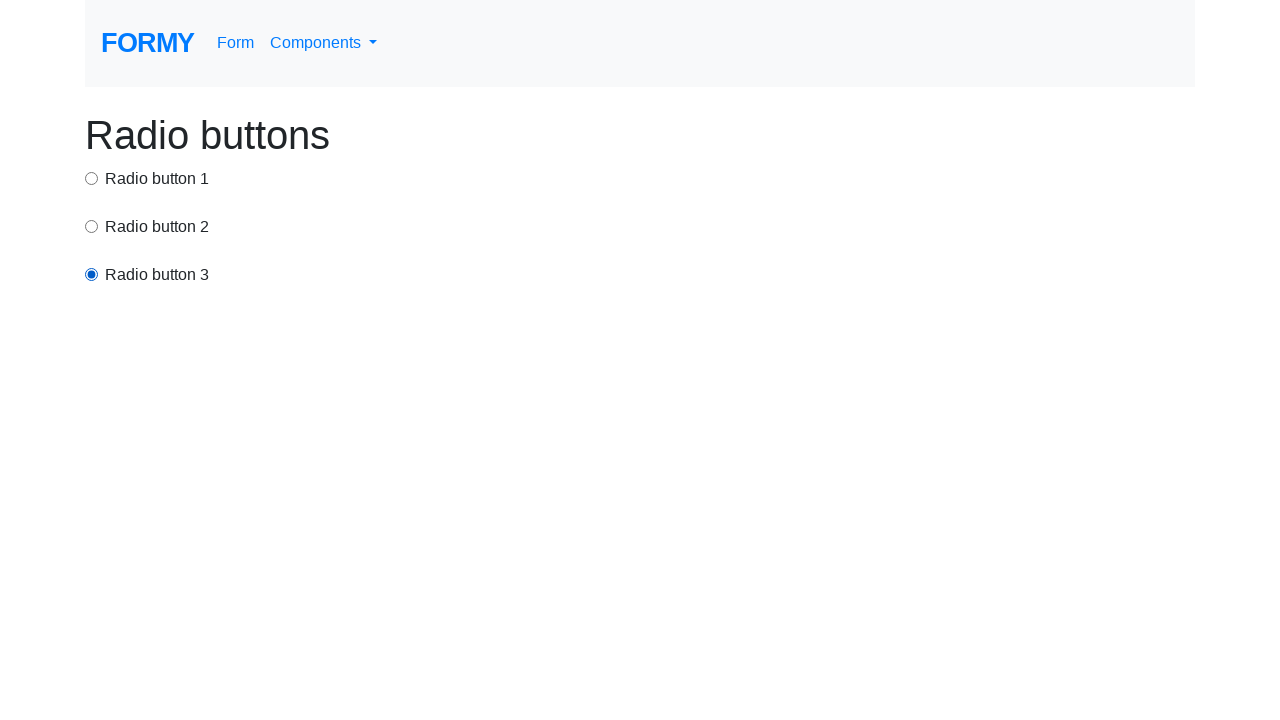